Navigates to Top List, clicks last submenu item, and verifies the main paragraph text.

Starting URL: http://www.99-bottles-of-beer.net/

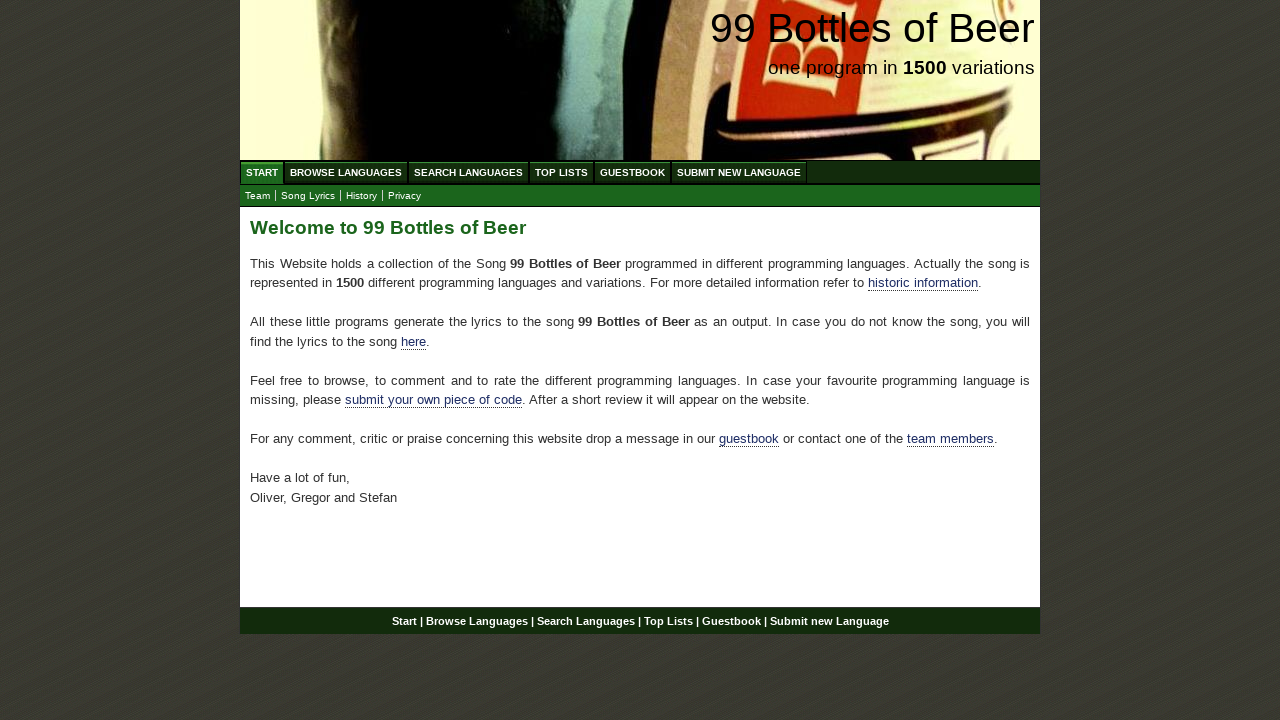

Clicked Top List menu item at (562, 172) on xpath=//ul[@id='menu']/li/a[@href='/toplist.html']
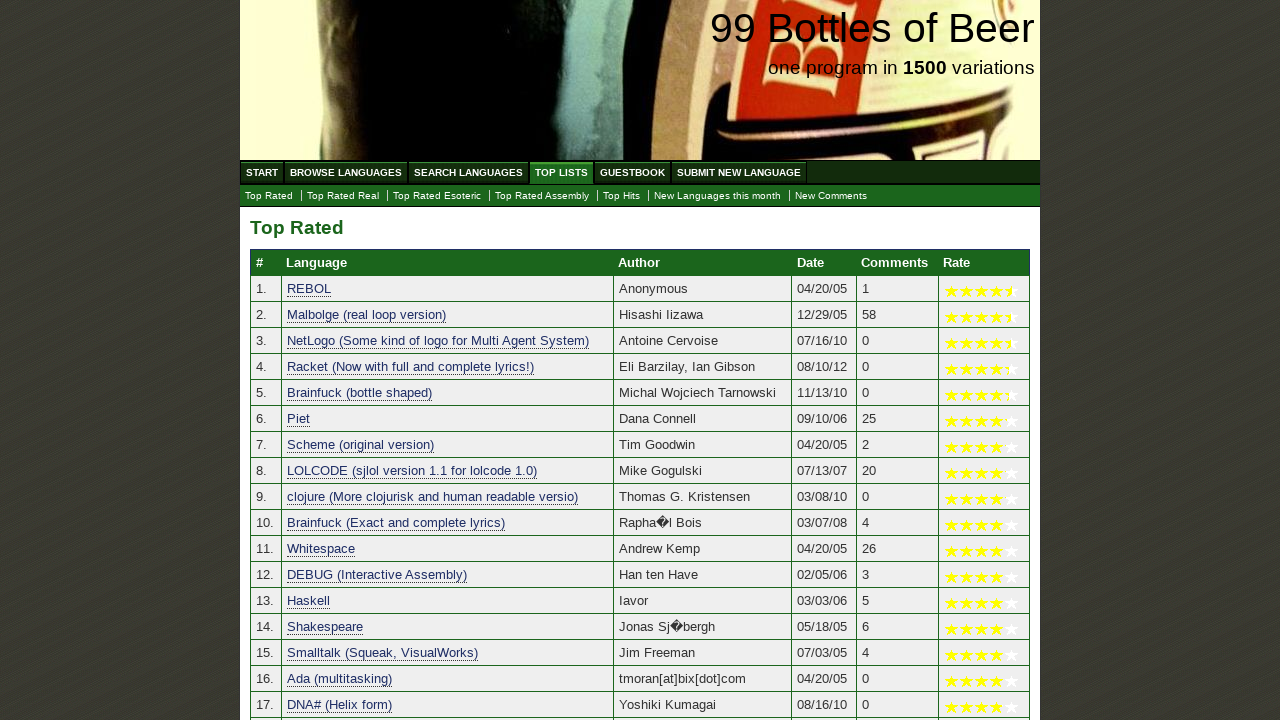

Clicked last submenu item at (831, 196) on xpath=//ul[@id='submenu']/li[last()]/a
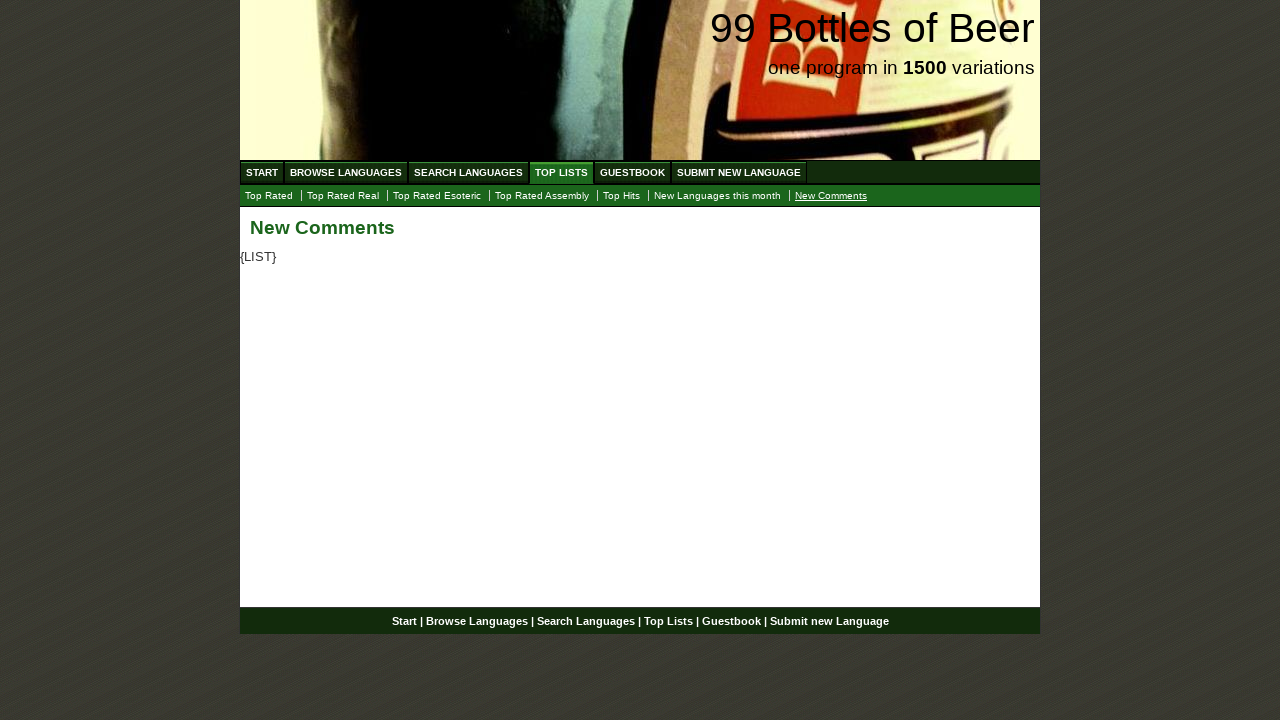

Main paragraph text loaded and verified
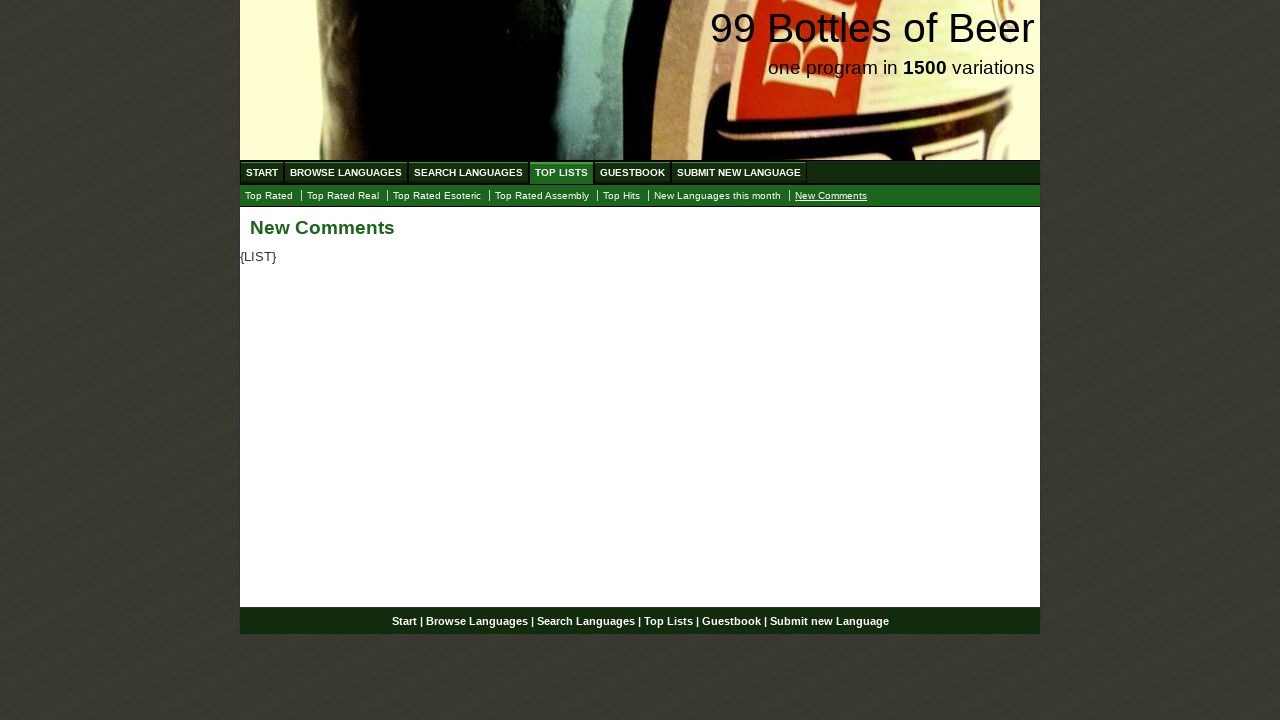

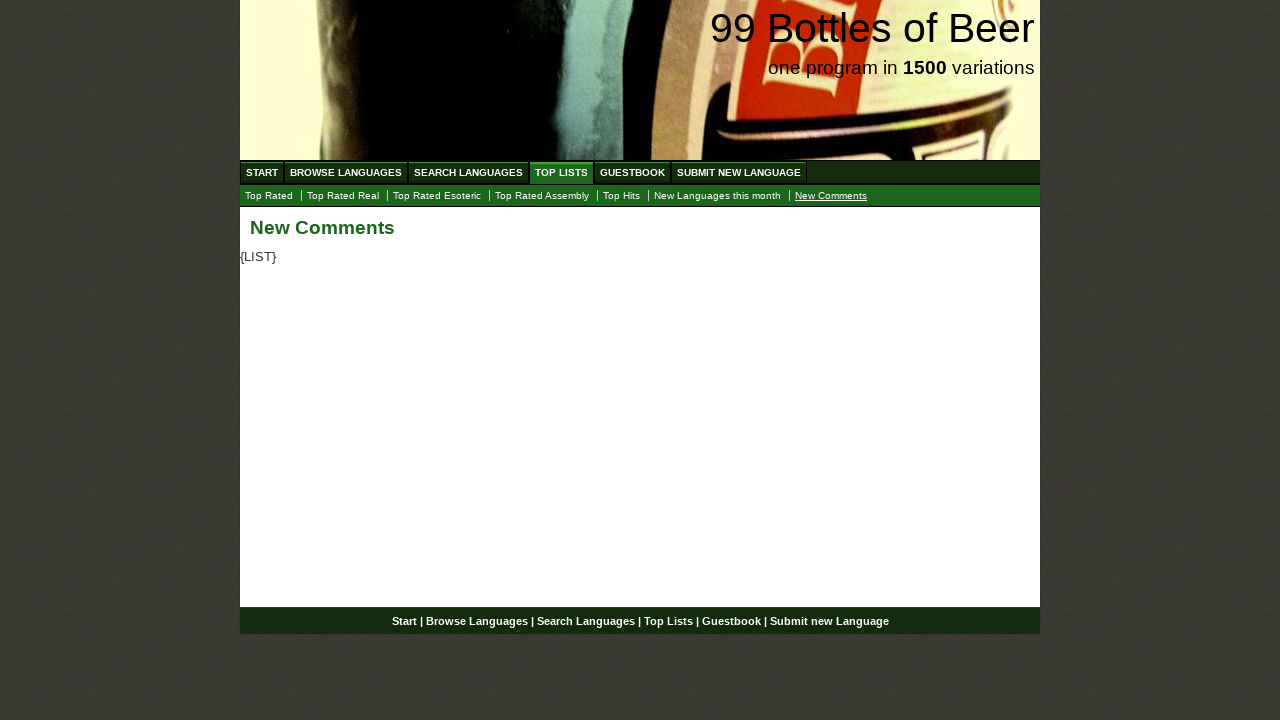